Tests that clicking the "Apartment Homes" button on the Irvine Company homepage correctly redirects to the Apartment Homes page and displays the appropriate header.

Starting URL: https://www.irvinecompany.com/

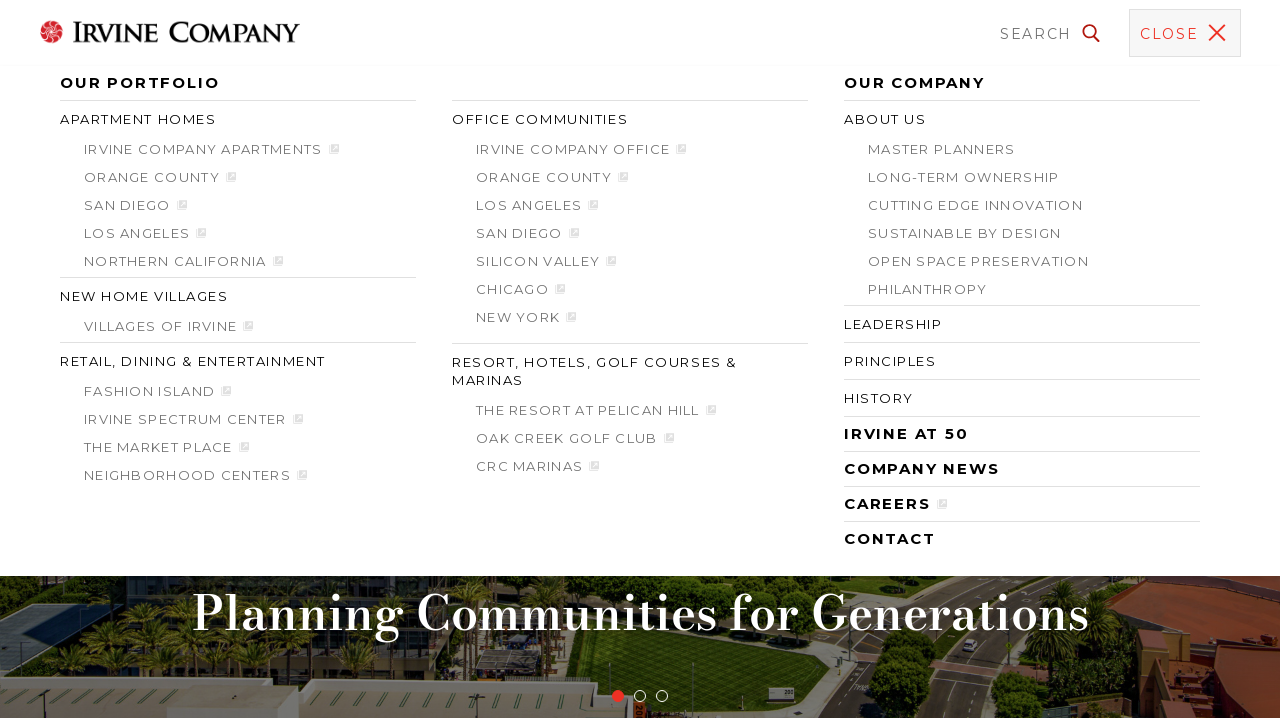

Clicked 'Apartment Homes' navigation link at (128, 620) on a[title='Apartment Homes']
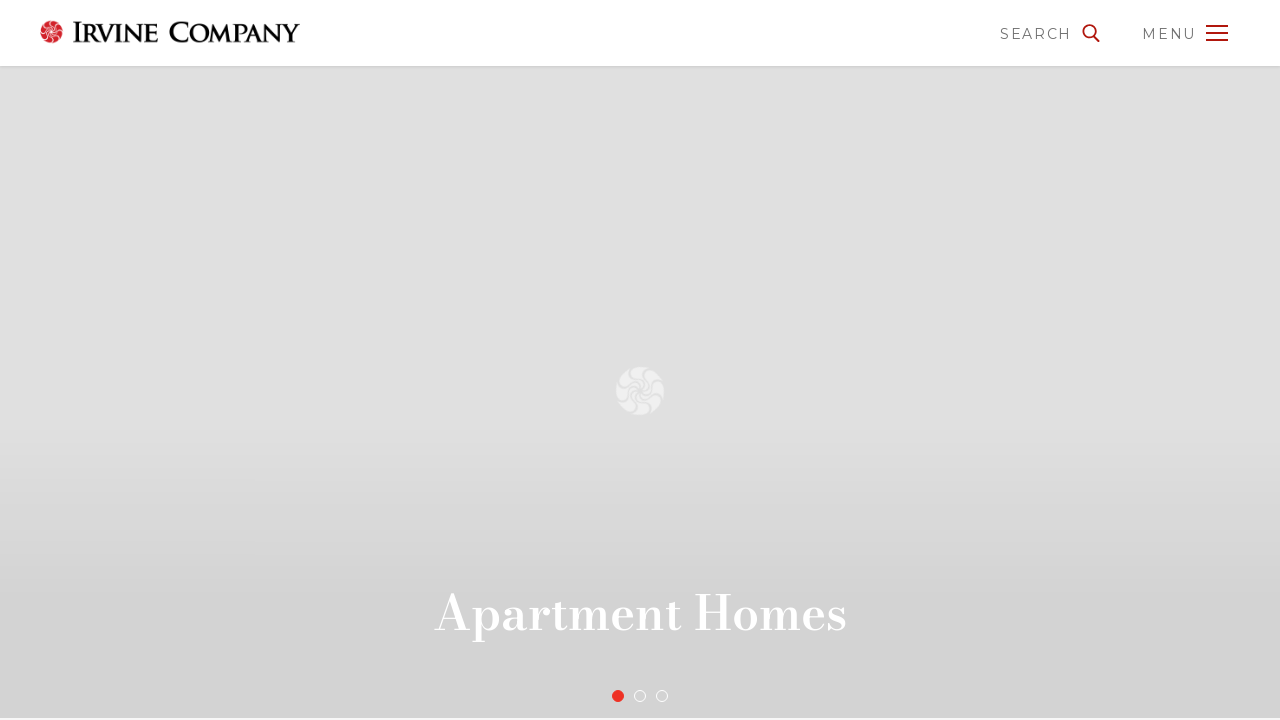

Located 'Apartment Homes' h1 header element
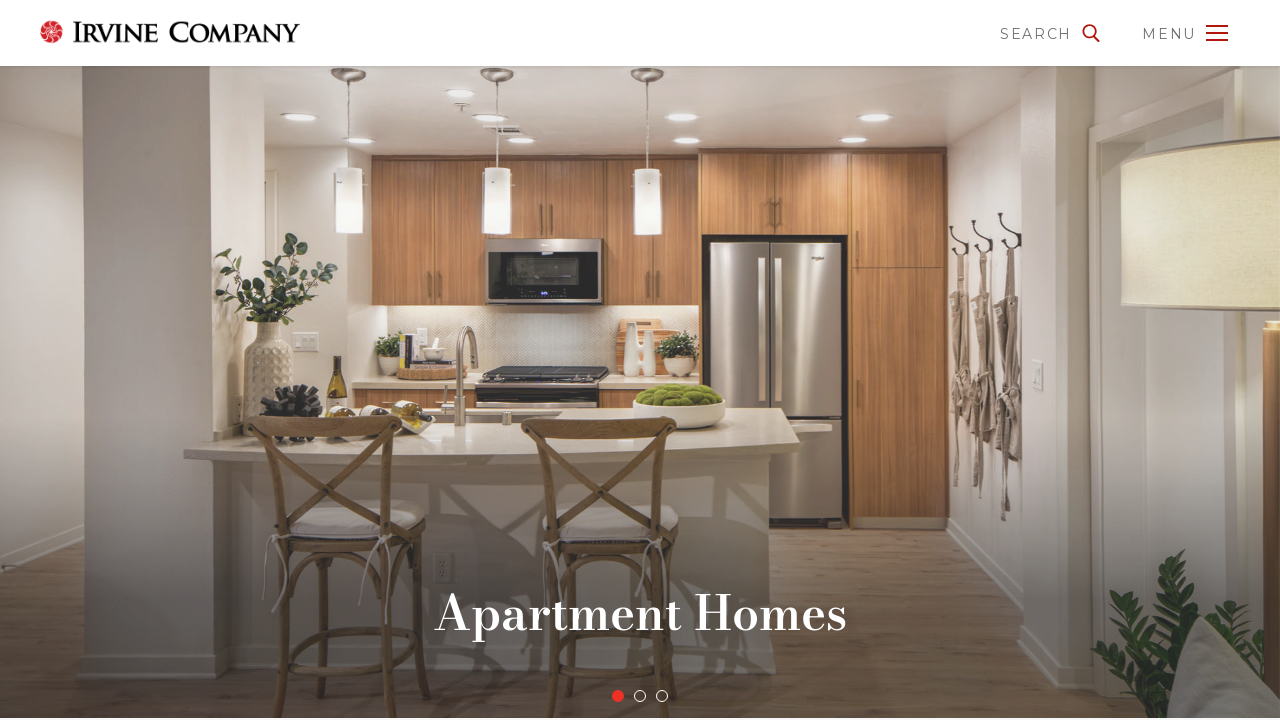

Waited for 'Apartment Homes' header to become visible
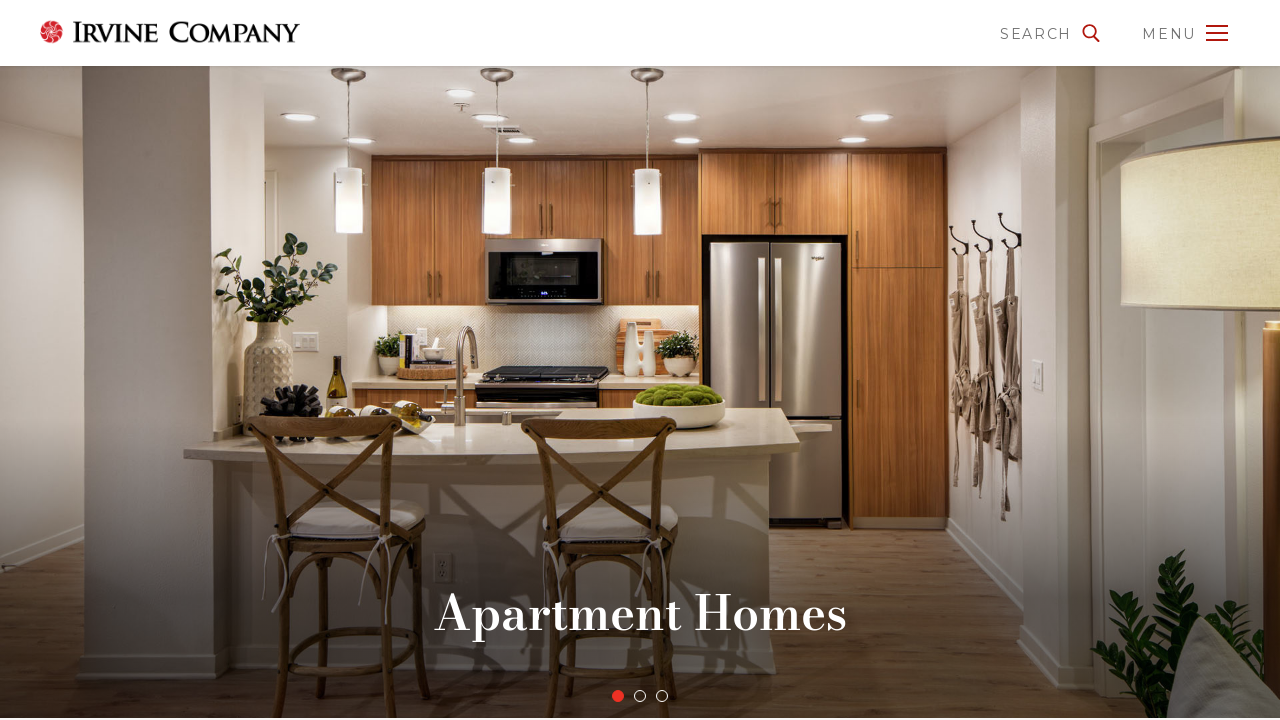

Verified that 'Apartment Homes' header is visible on the page
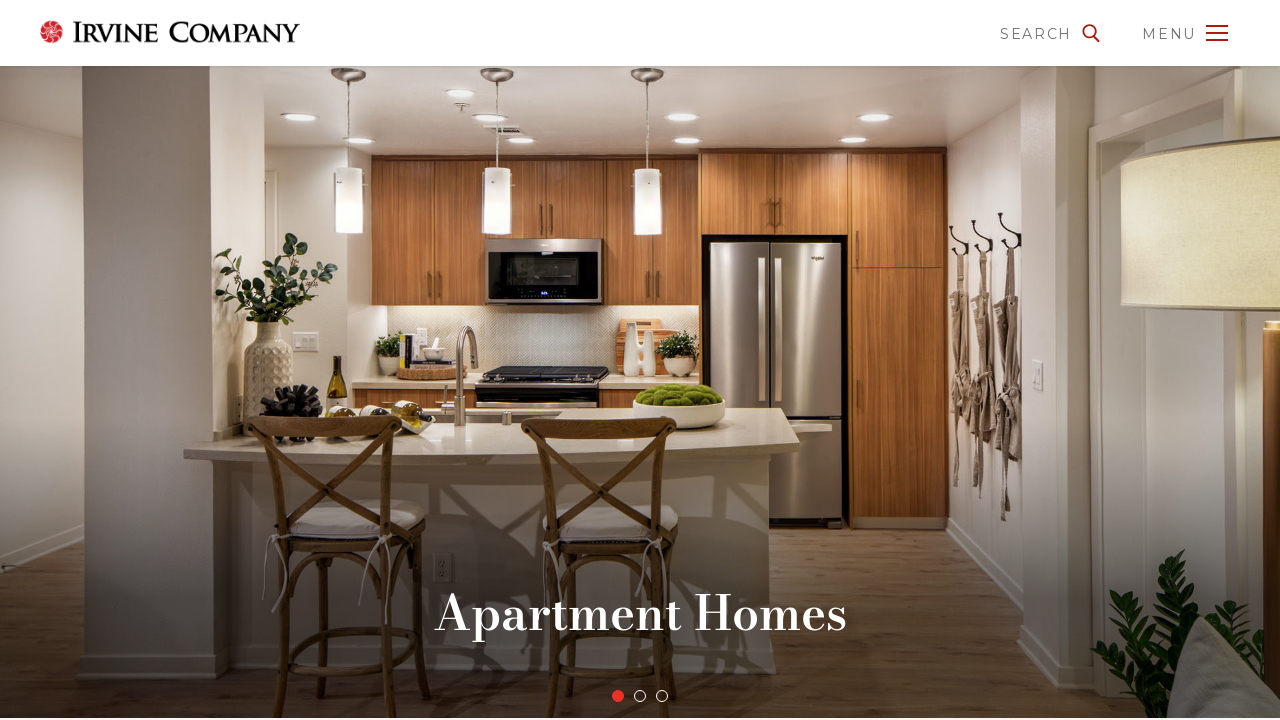

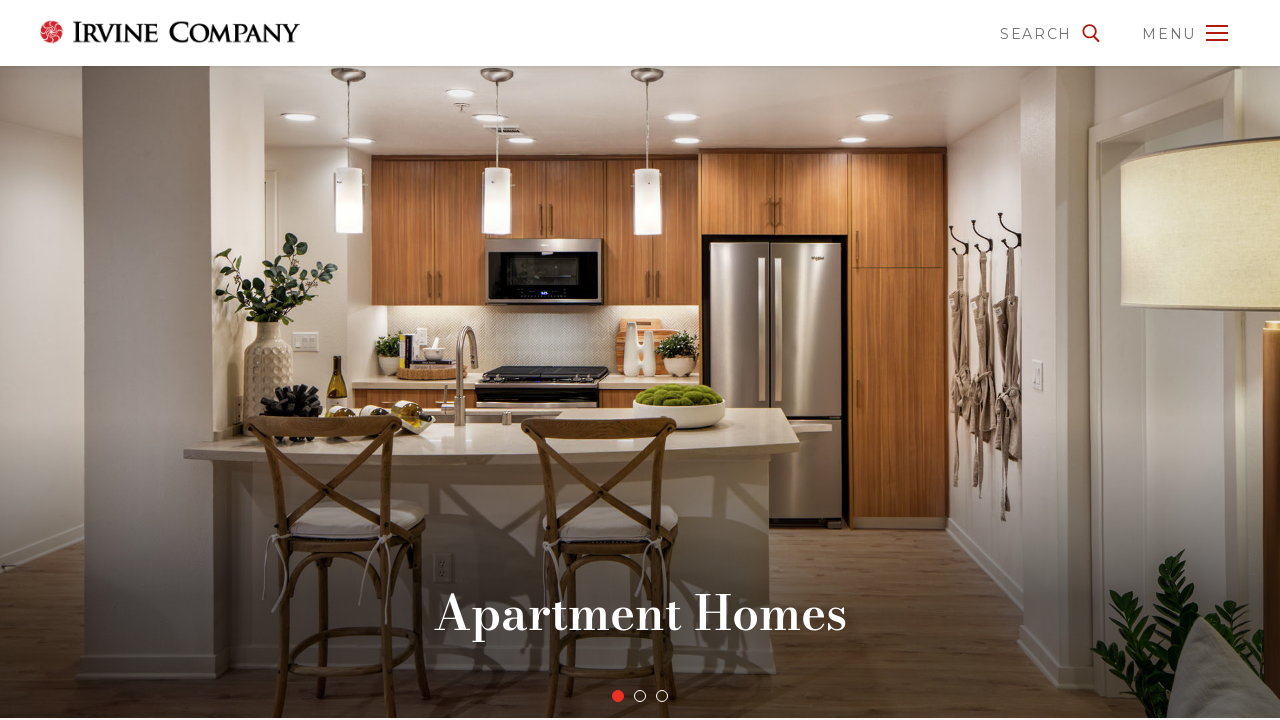